Tests basic JavaScript alert functionality by navigating to the Alerts page, clicking the alert button, and accepting the alert dialog

Starting URL: https://demoqa.com

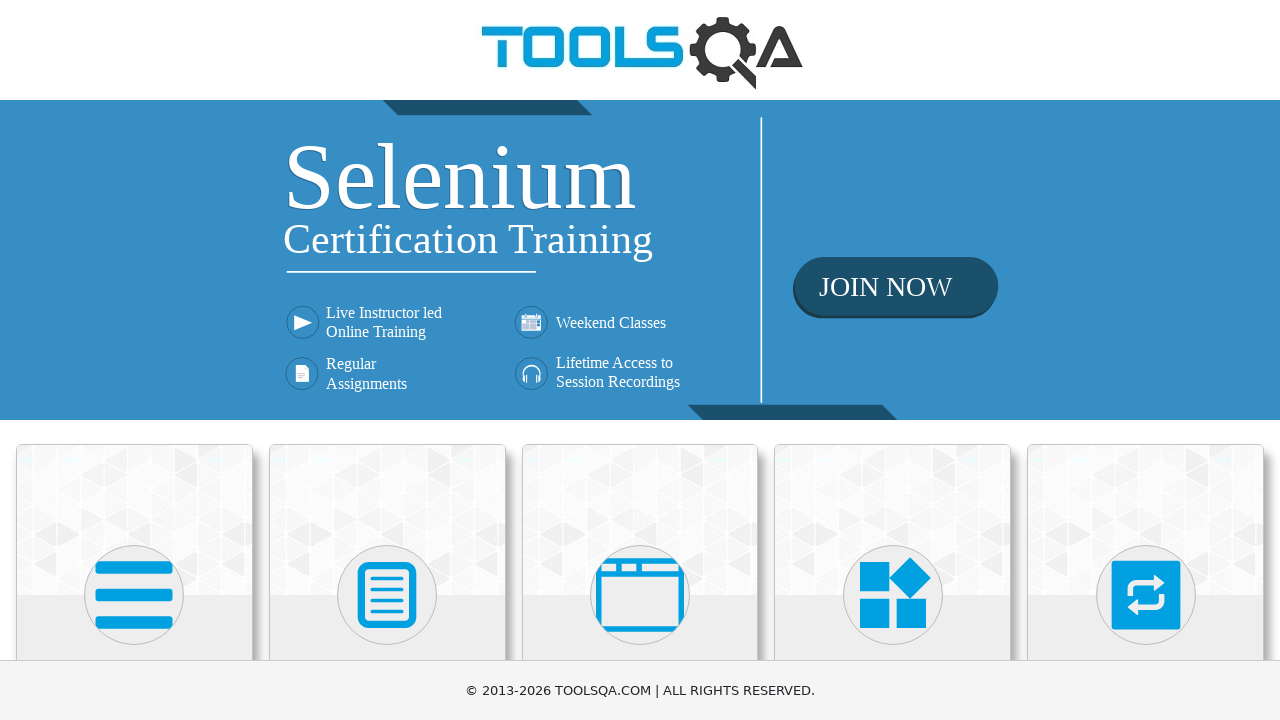

Clicked on 'Alerts, Frame & Windows' section at (640, 360) on xpath=//h5[text()='Alerts, Frame & Windows']
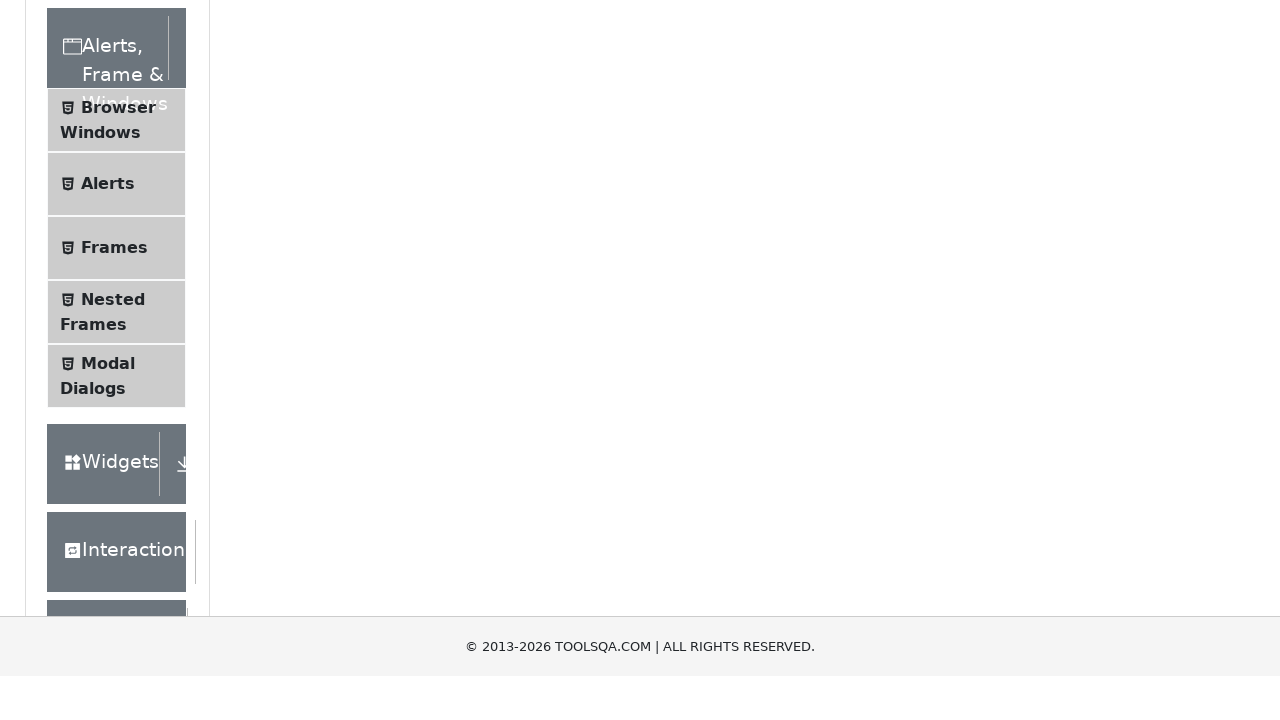

Clicked on 'Alerts' submenu at (108, 501) on xpath=//span[text()='Alerts']
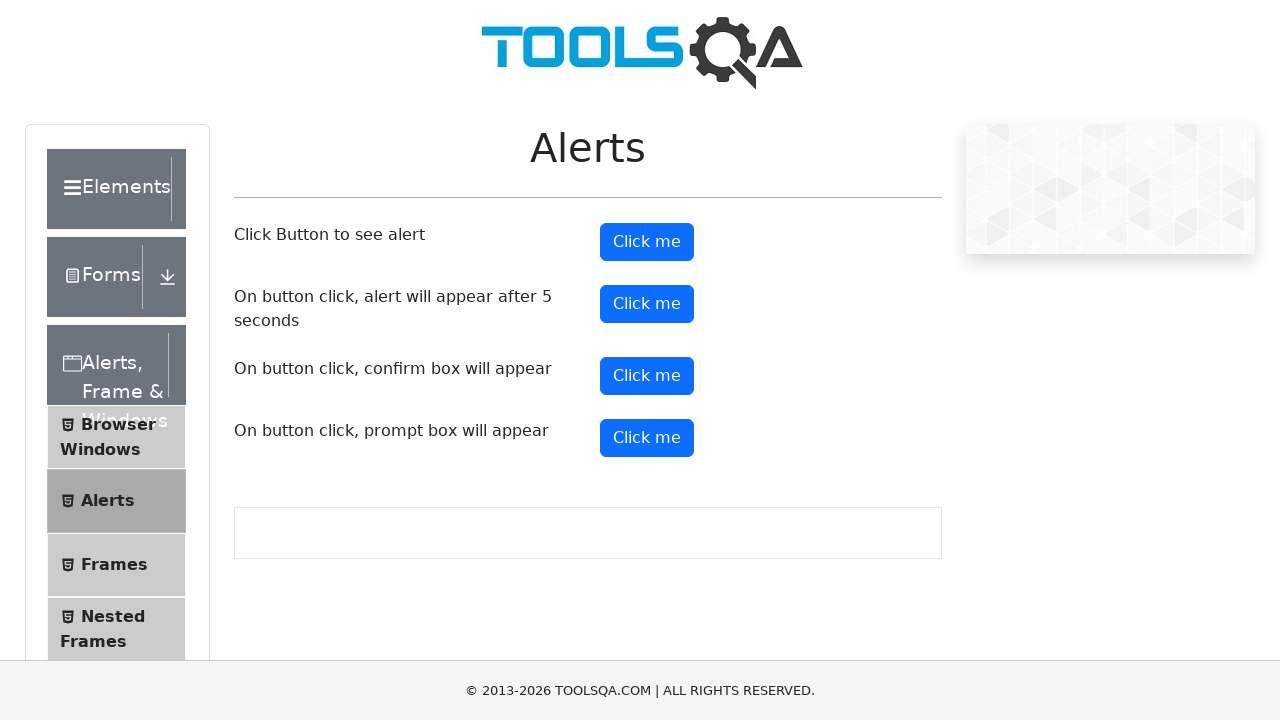

Clicked the alert button to trigger basic alert at (647, 242) on #alertButton
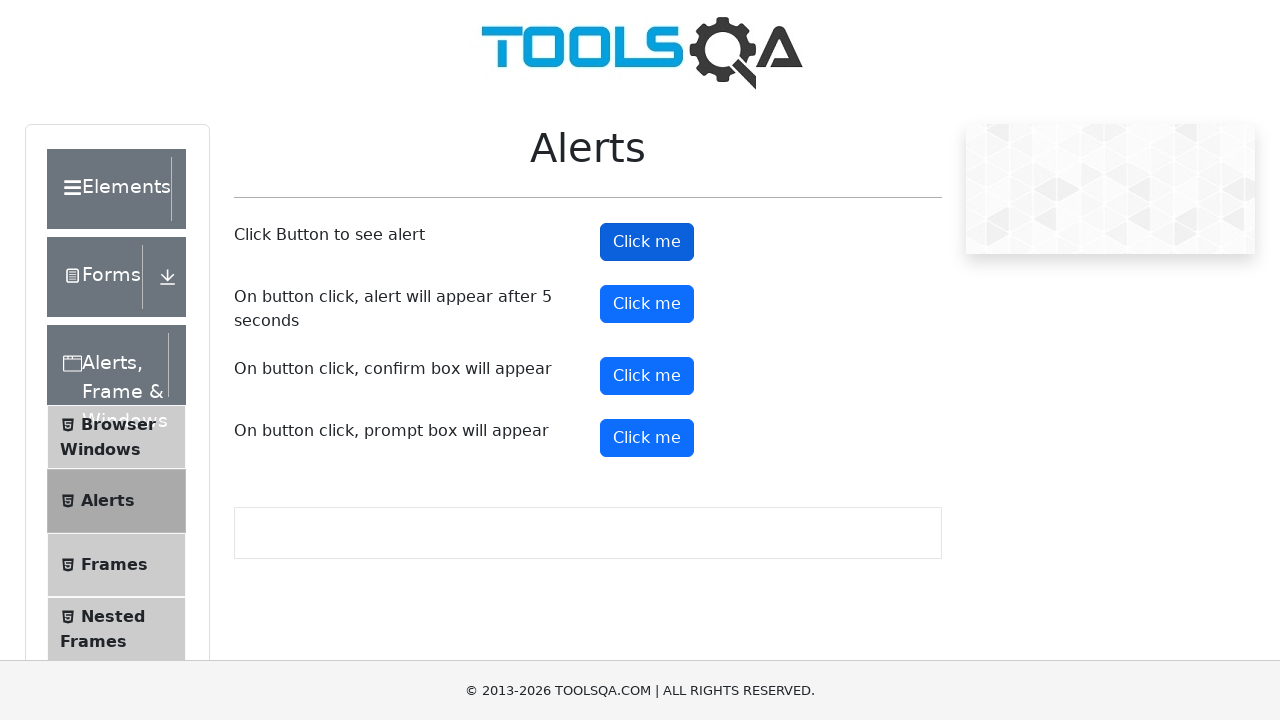

Alert dialog was accepted
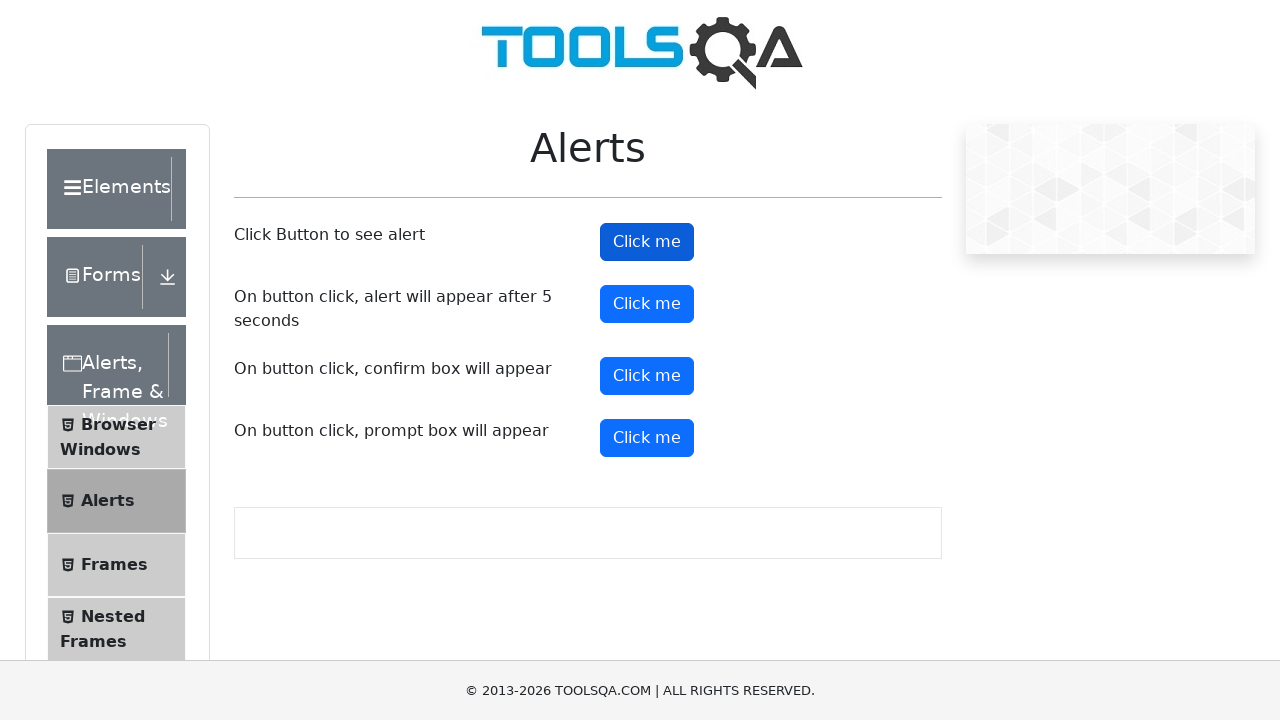

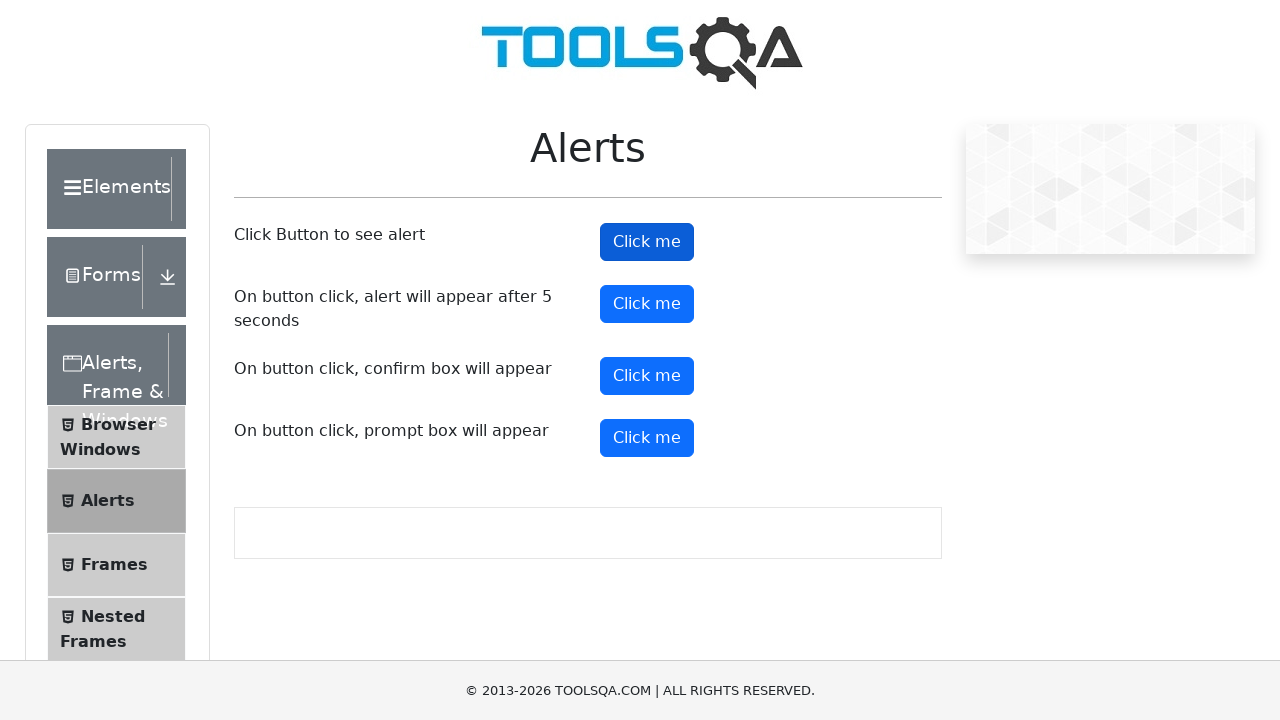